Tests drag and drop functionality by dragging an element and dropping it onto a target element.

Starting URL: https://bonigarcia.dev/selenium-webdriver-java/drag-and-drop.html

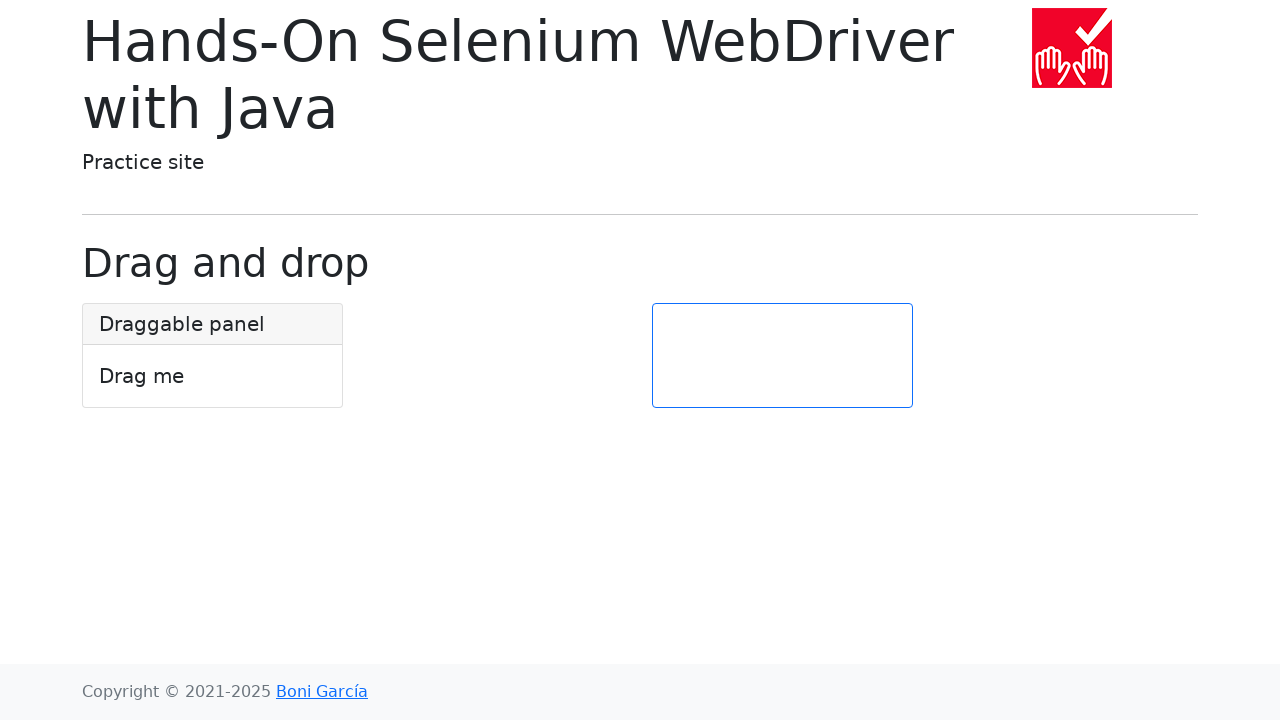

Waited for draggable element to be visible
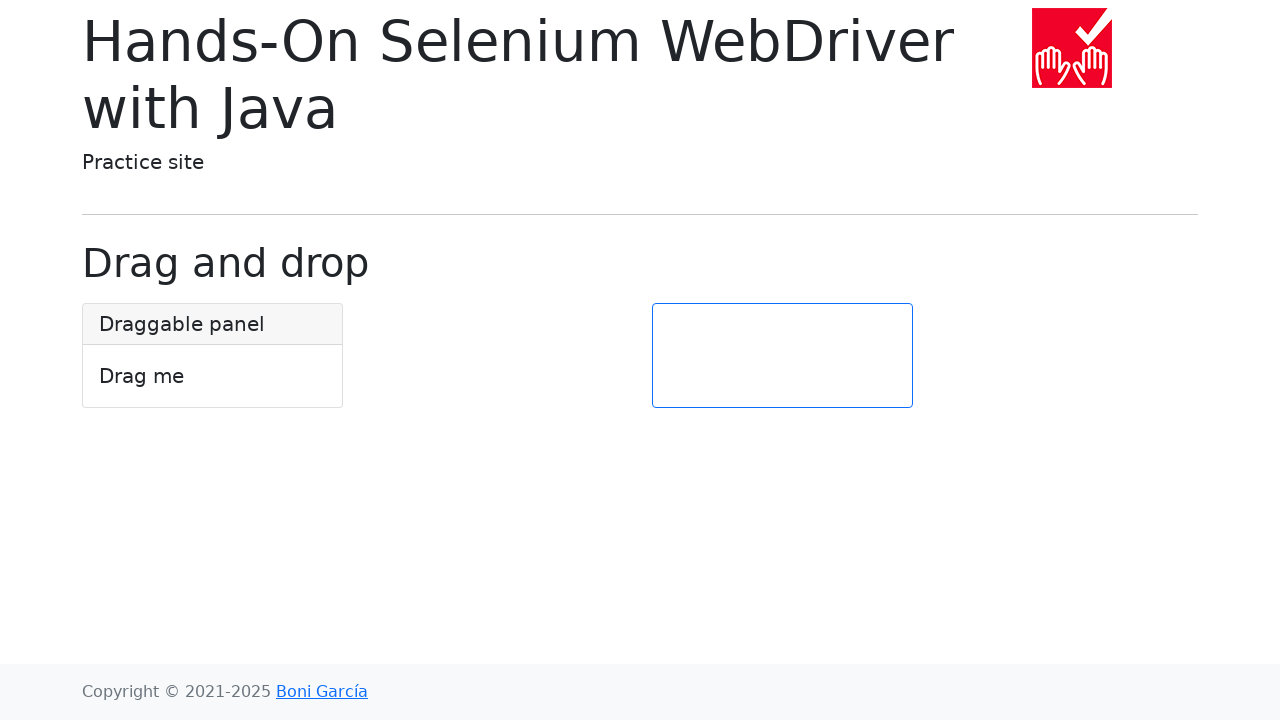

Waited for target drop element to be visible
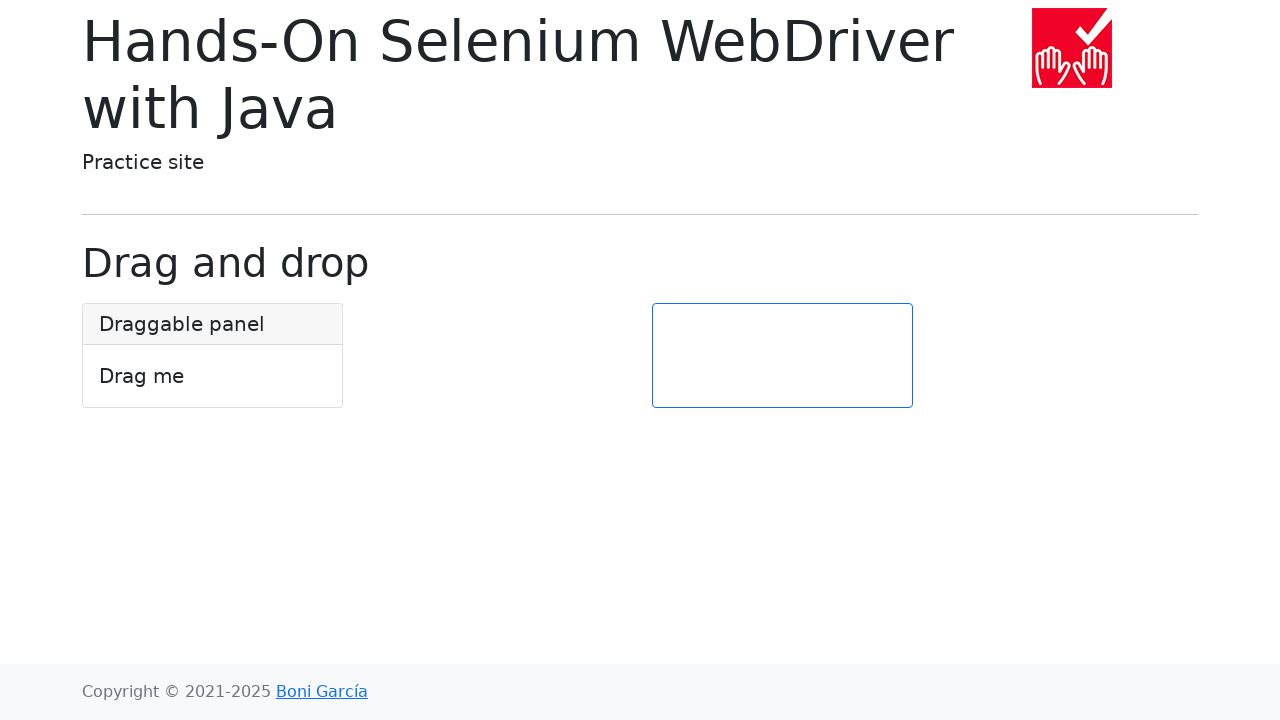

Dragged element from #draggable and dropped it onto #target at (782, 356)
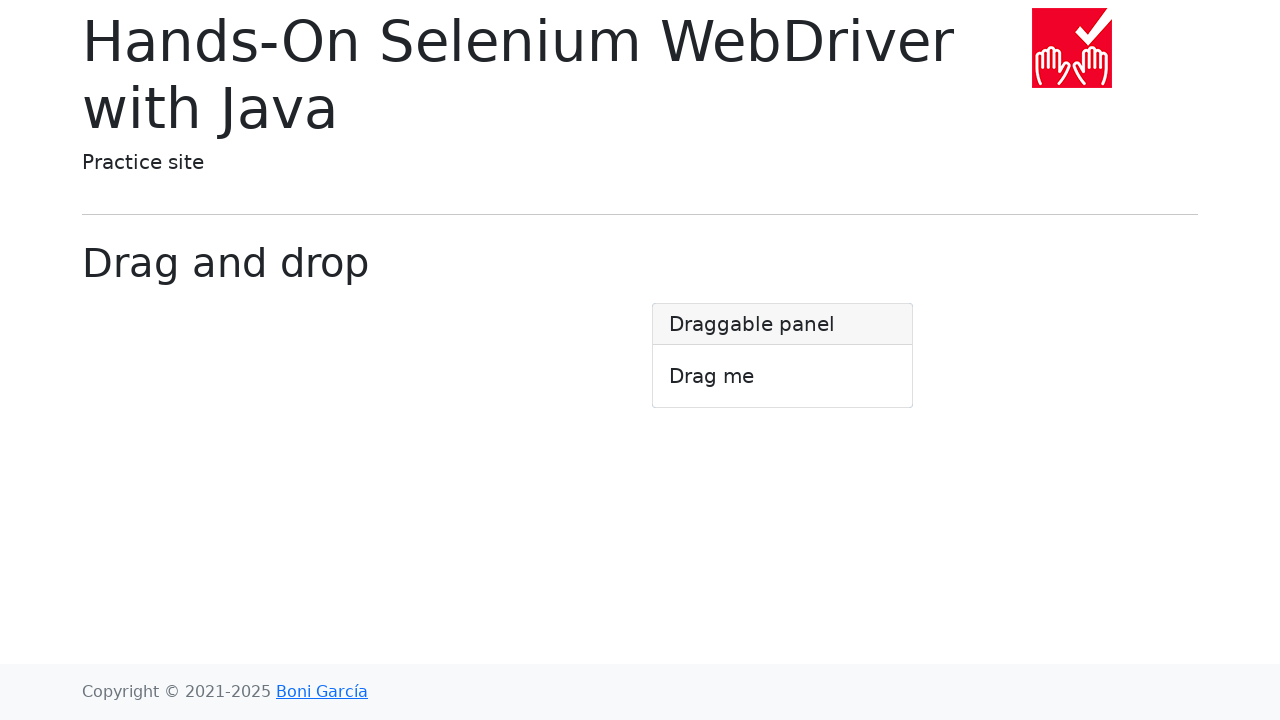

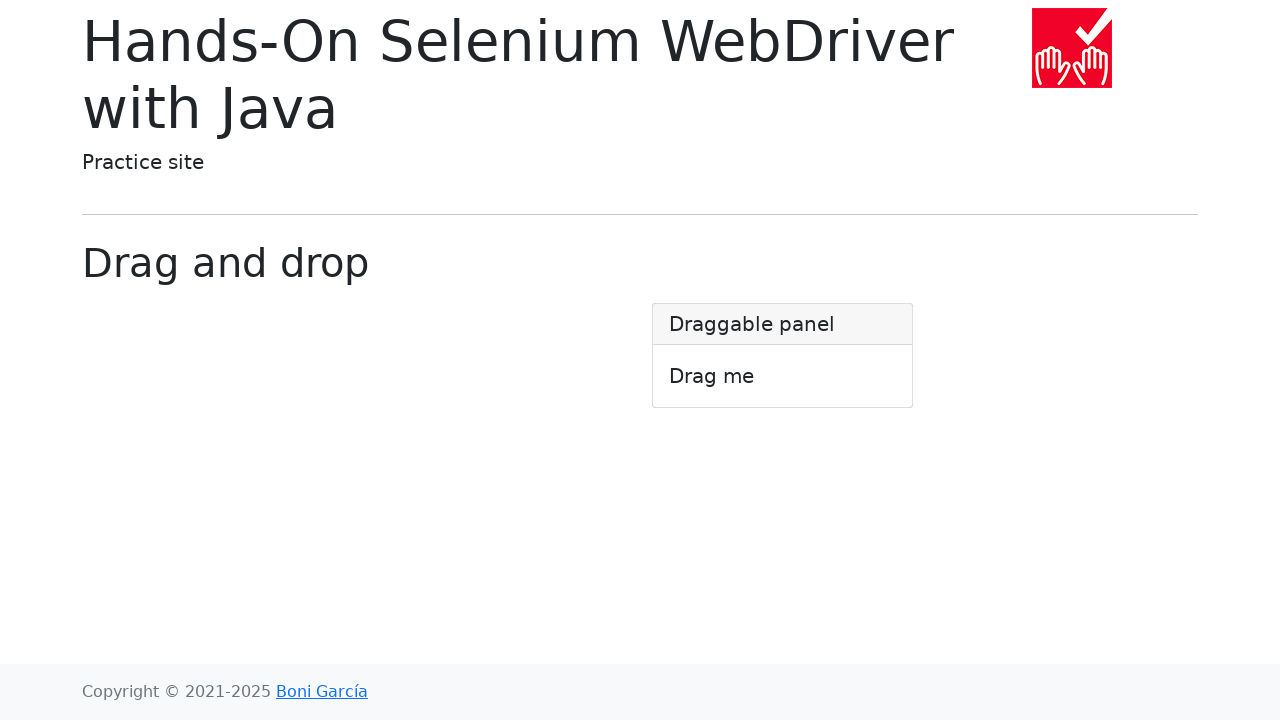